Tests navigation through status code pages, verifies footer text, and clicks external link

Starting URL: https://practice.cydeo.com/status_codes

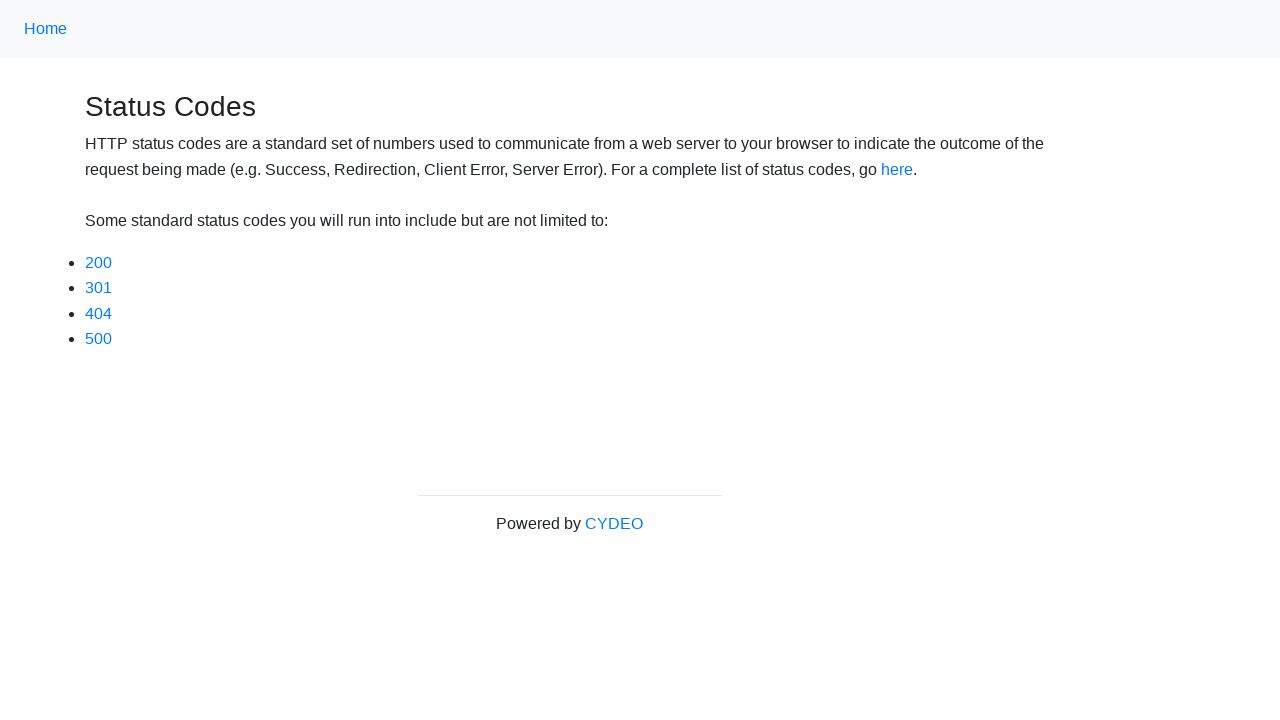

Clicked on 200 status code link at (98, 262) on a[href='status_codes/200']
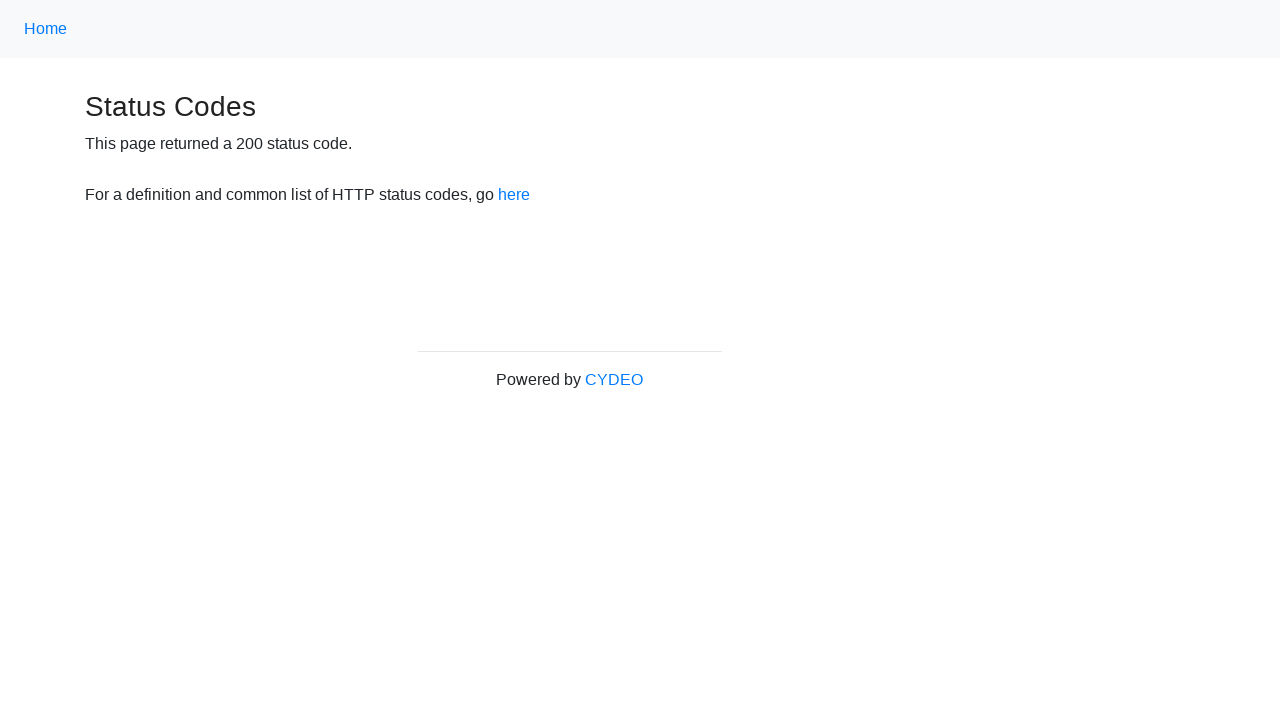

Clicked back to status codes page at (514, 195) on a[href='/status_codes']
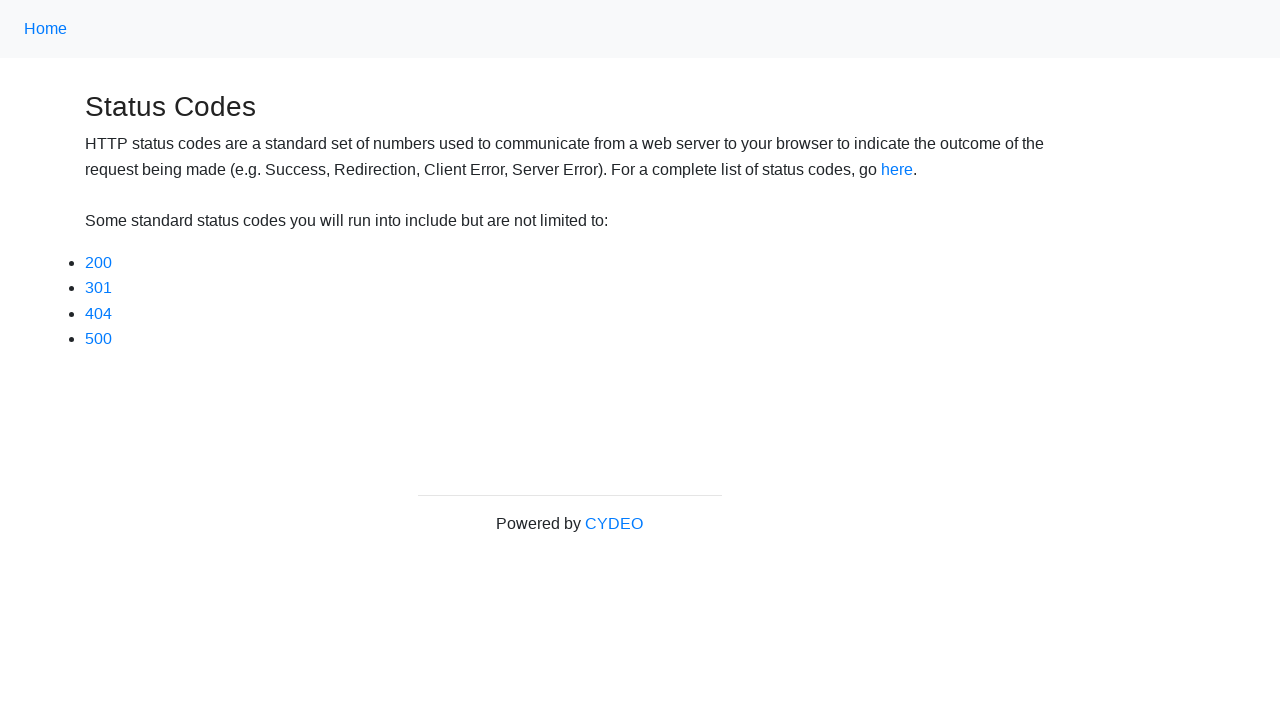

Retrieved footer text content
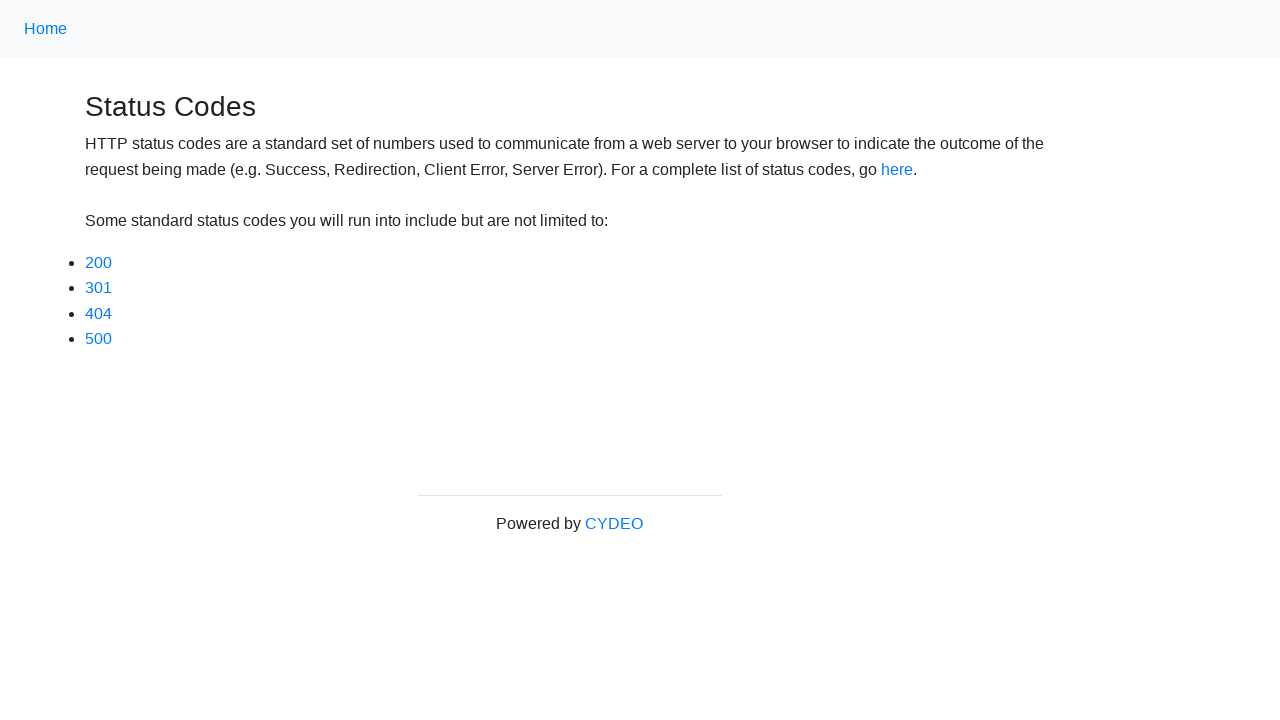

Verified footer contains 'Powered by CYDEO' text
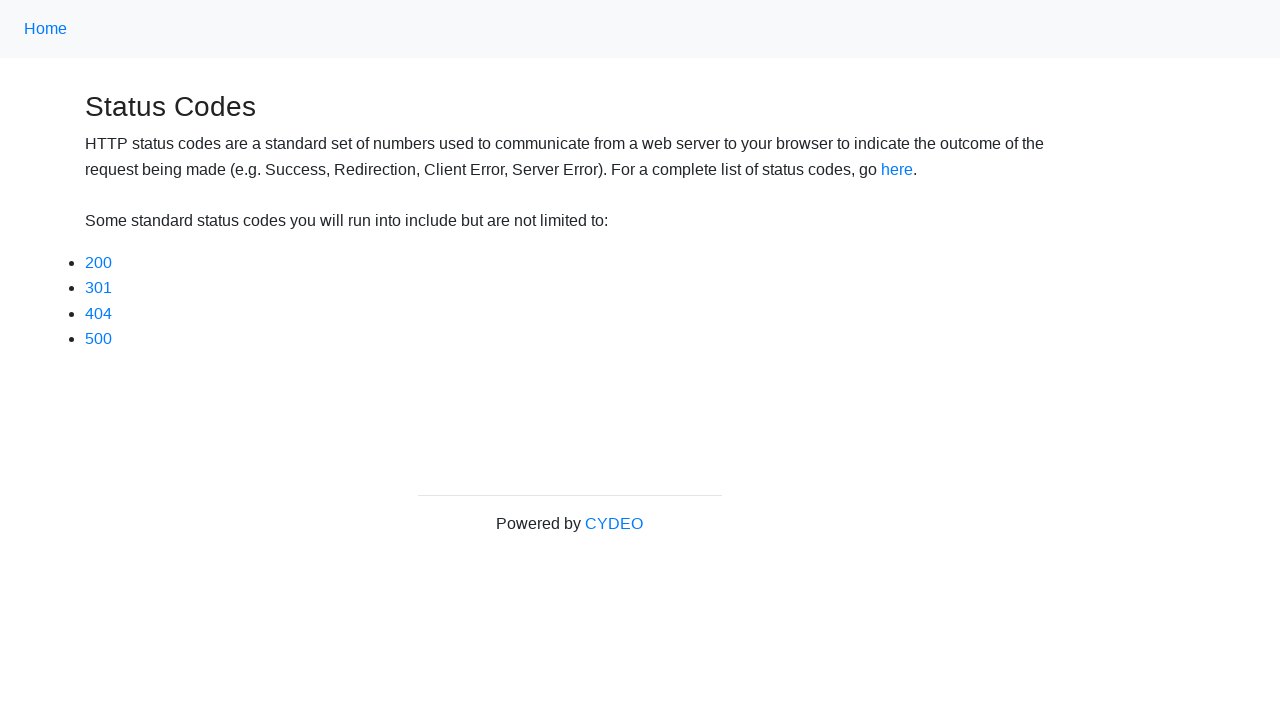

Clicked on CYDEO external link at (614, 523) on a[target='_blank']
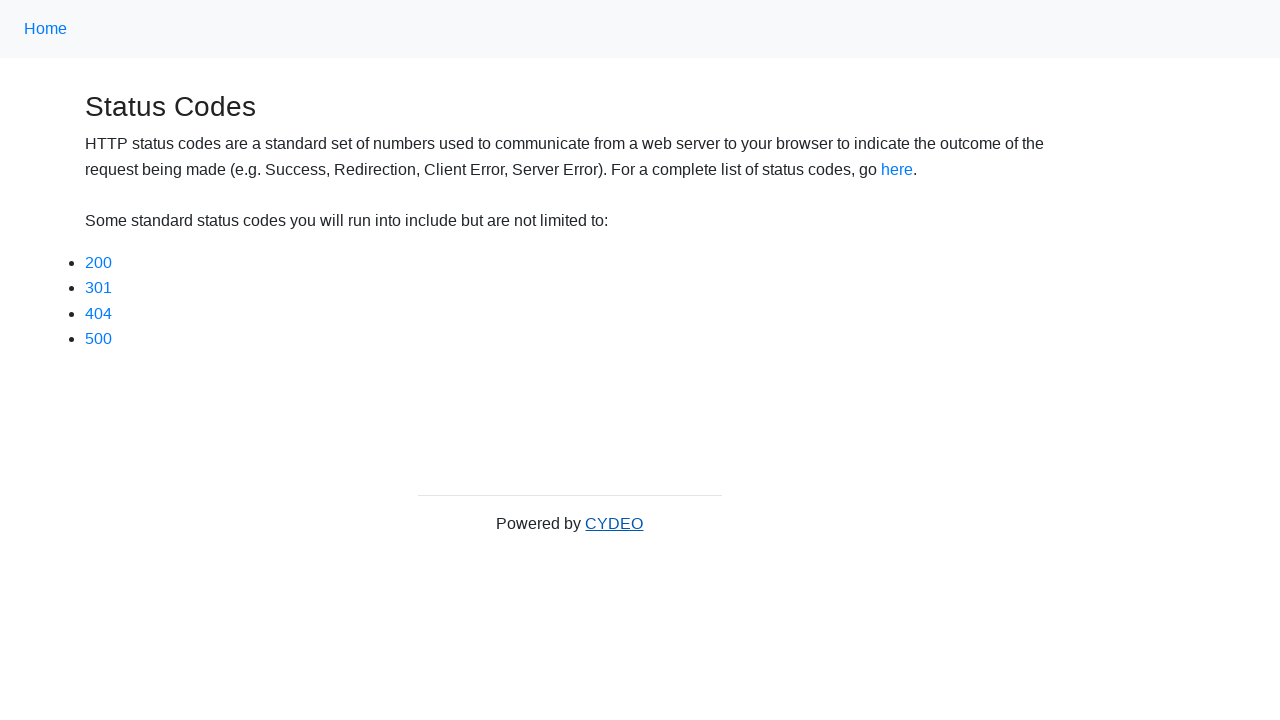

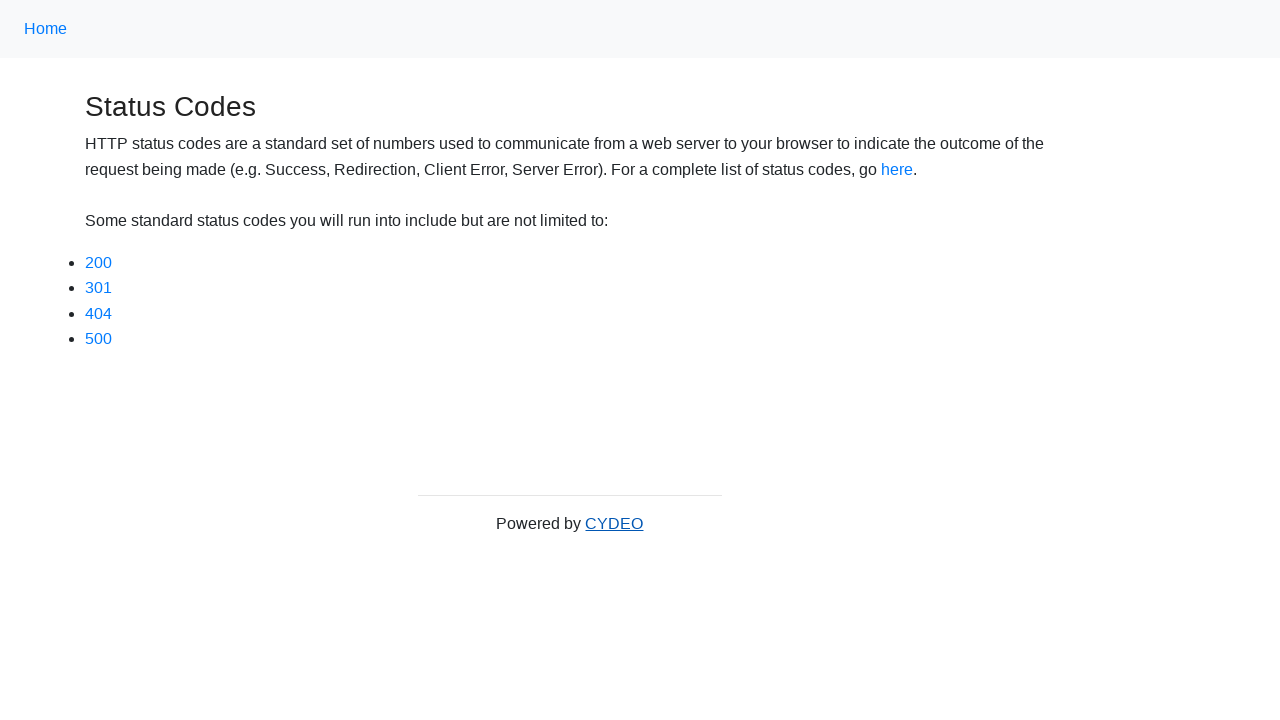